Tests auto-suggestion functionality by typing a partial country name and selecting "India" from the dropdown suggestions

Starting URL: https://rahulshettyacademy.com/dropdownsPractise/

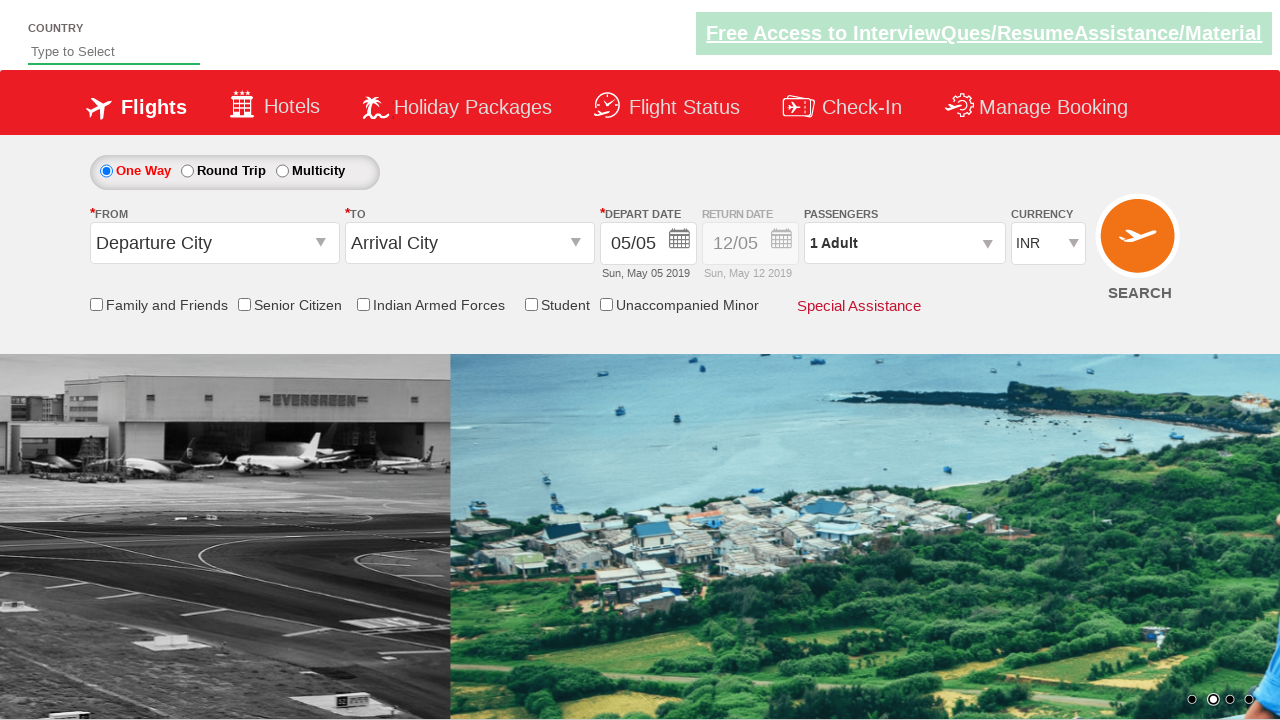

Navigated to AutoSuggestion test page
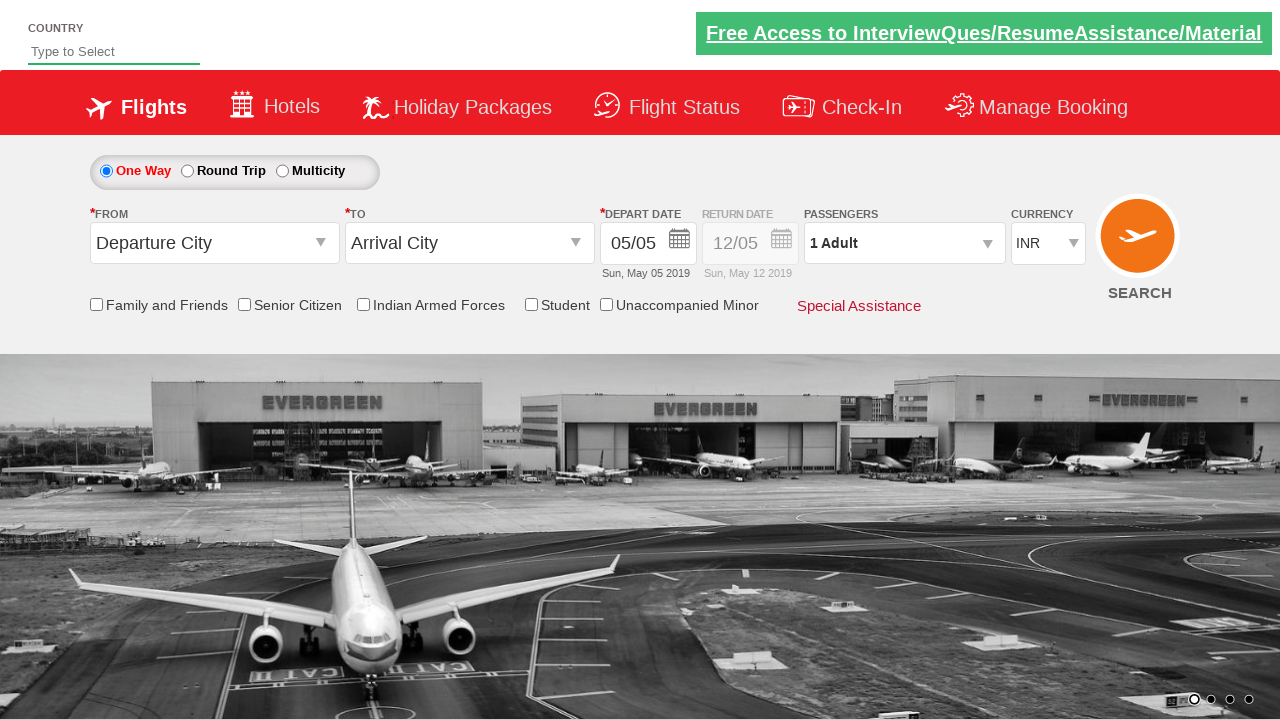

Typed 'ind' in autosuggest field to trigger dropdown on #autosuggest
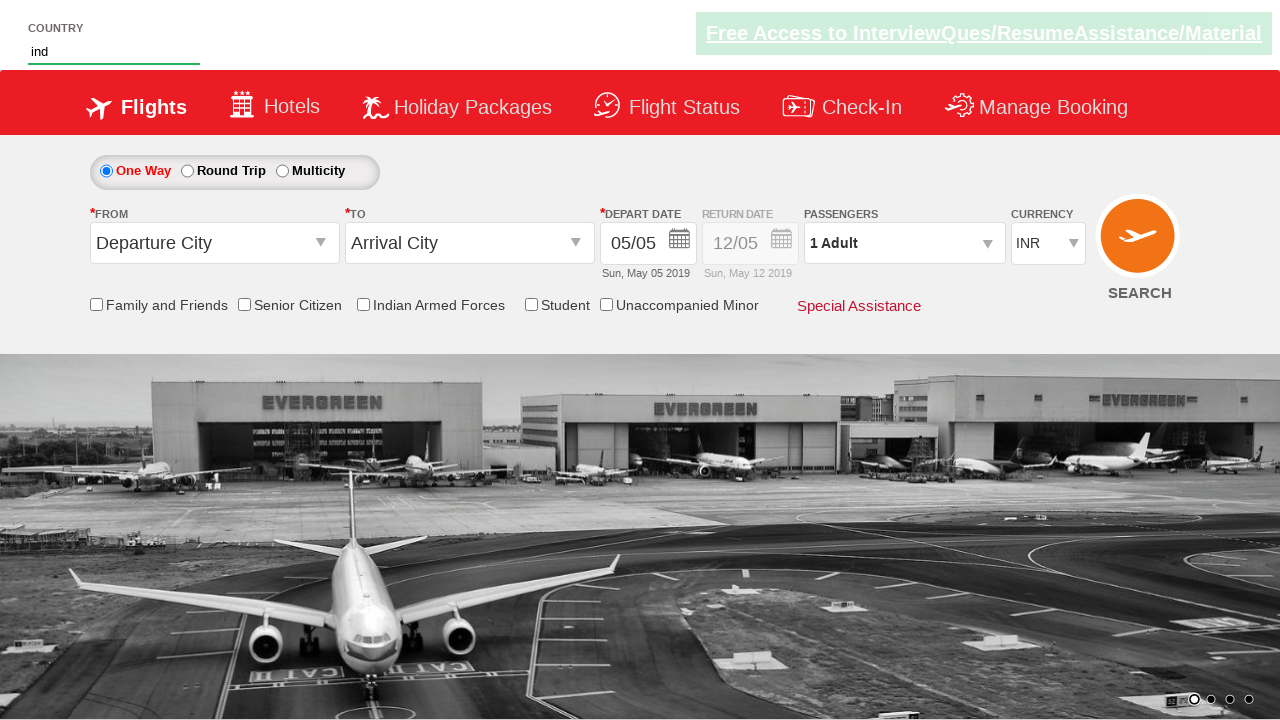

Suggestion dropdown appeared with auto-suggestions
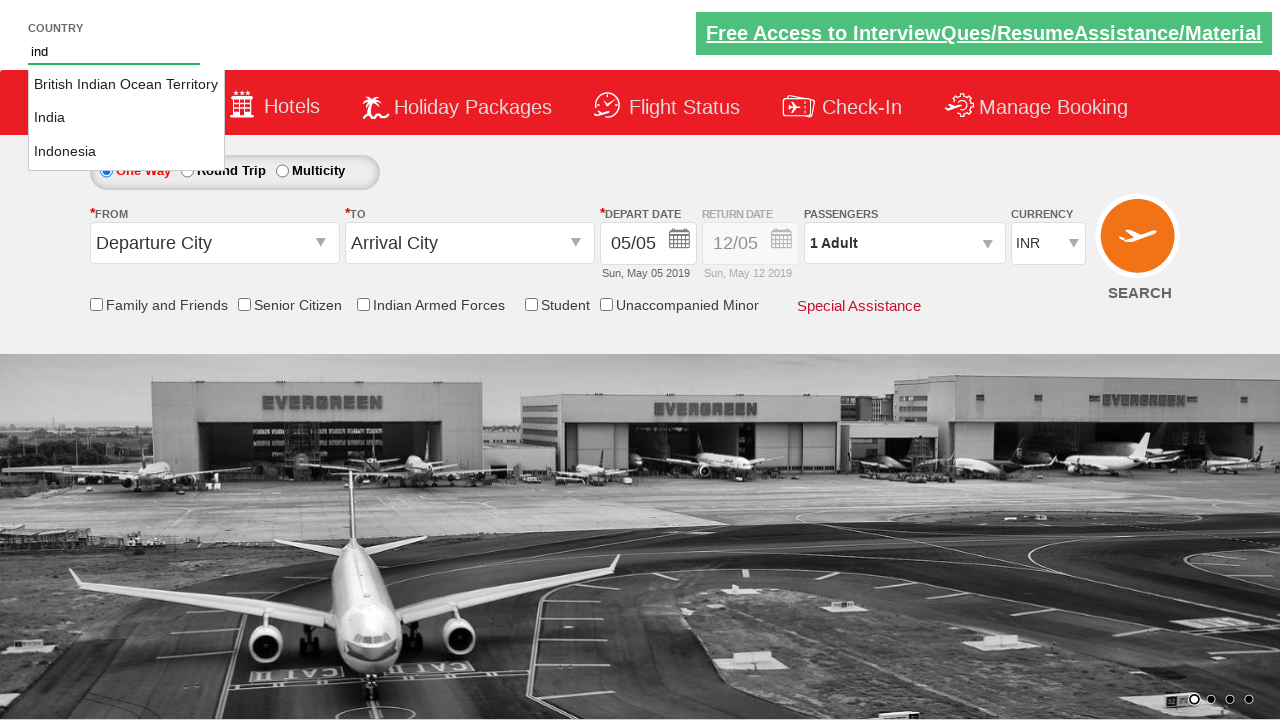

Selected 'India' from autosuggest dropdown at (126, 118) on li.ui-menu-item >> nth=1
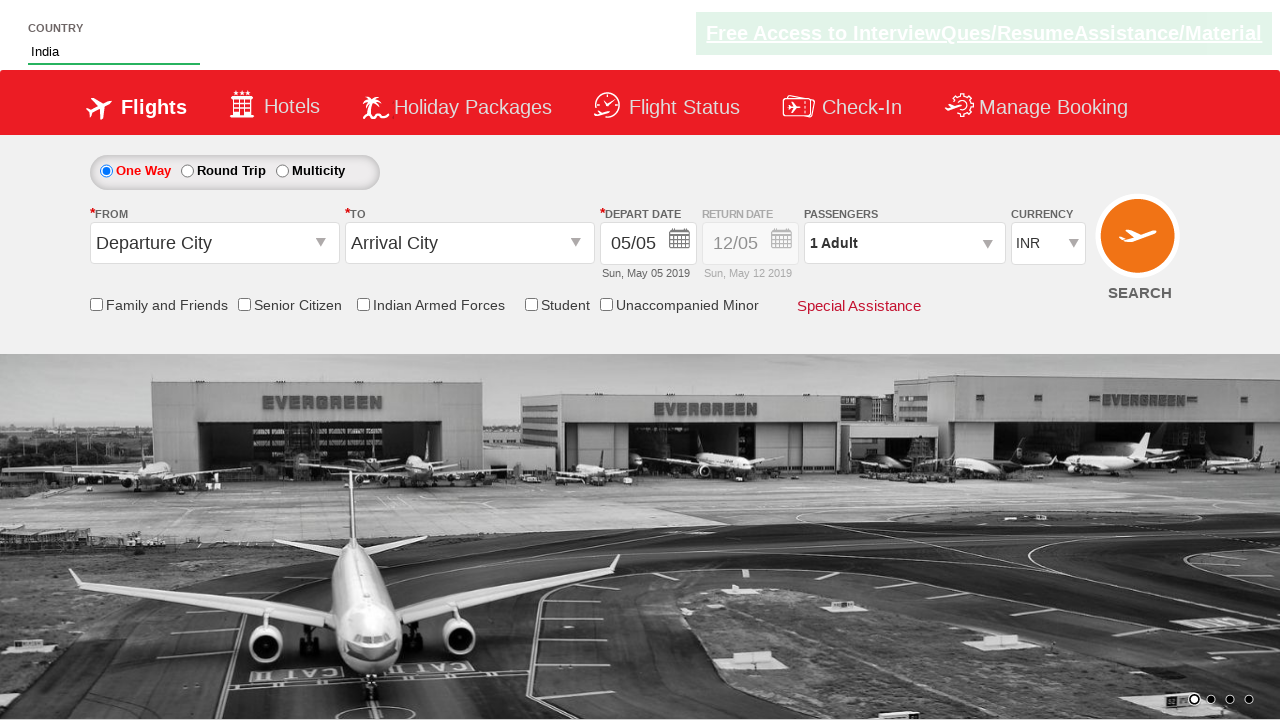

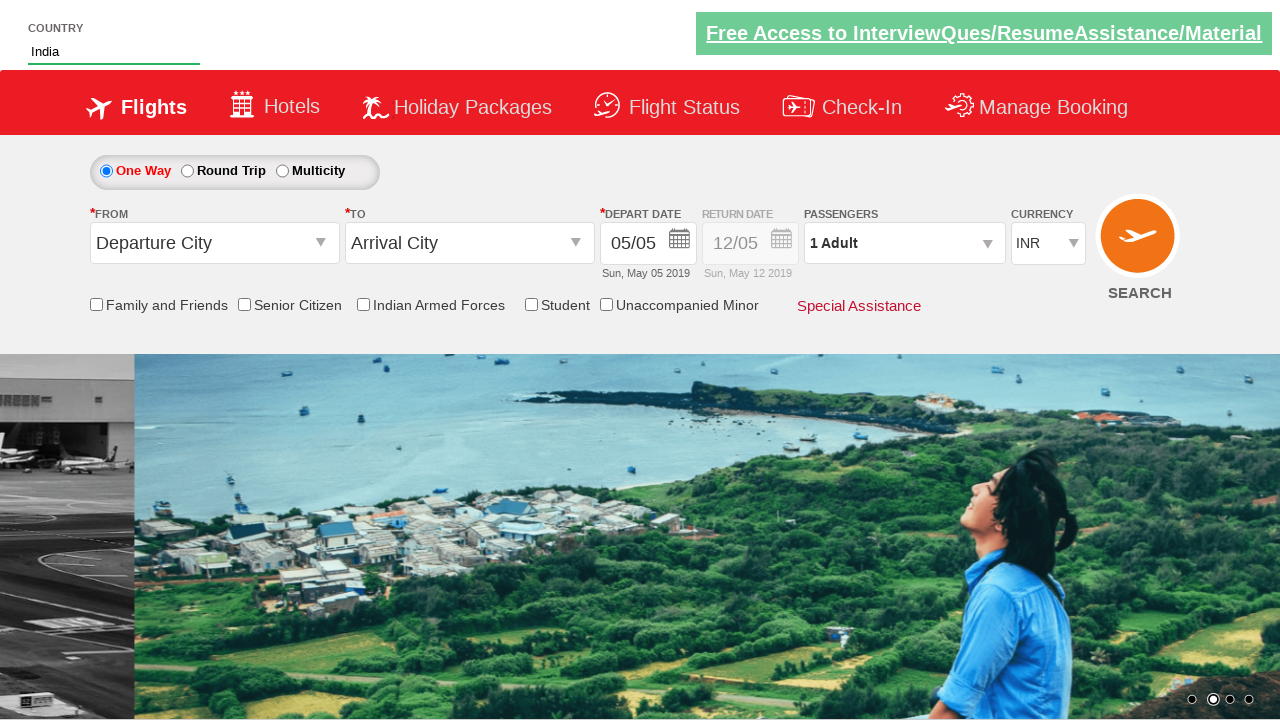